Demonstrates browser navigation commands by navigating to a page, then navigating to another page, and using the back button to return to the previous page.

Starting URL: https://demo.opencart.com

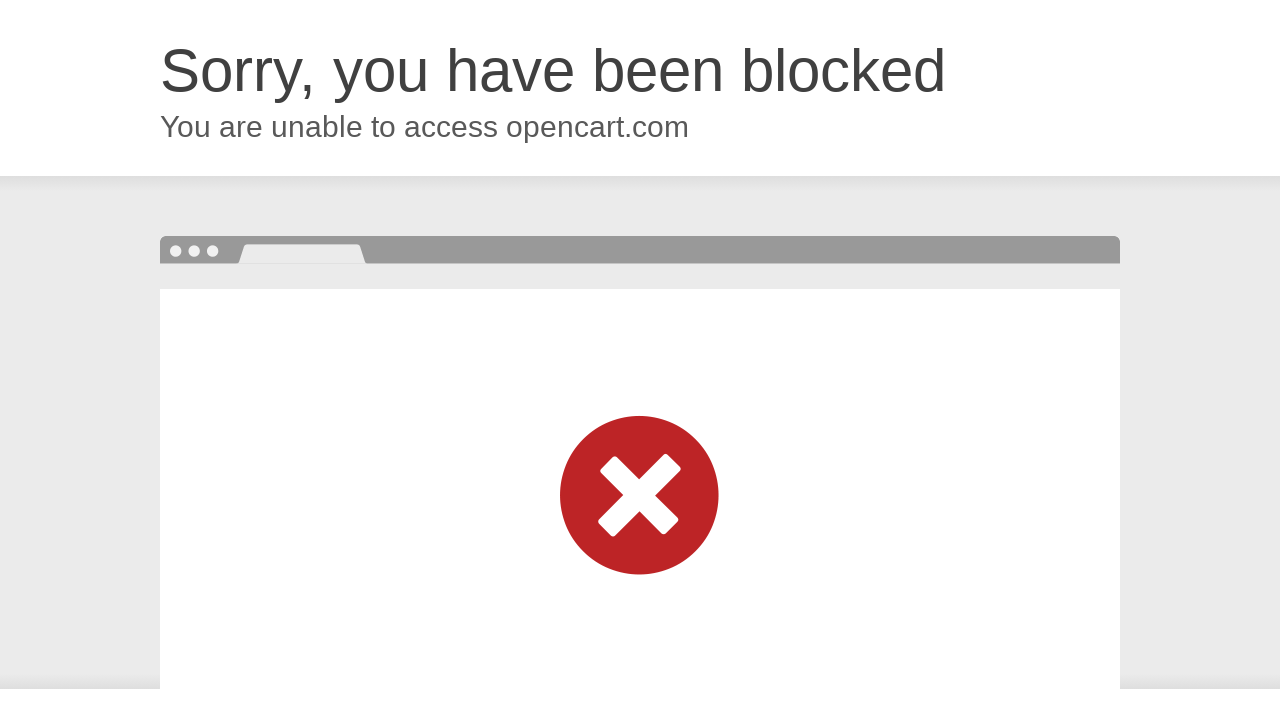

Captured starting page URL and title from OpenCart demo site
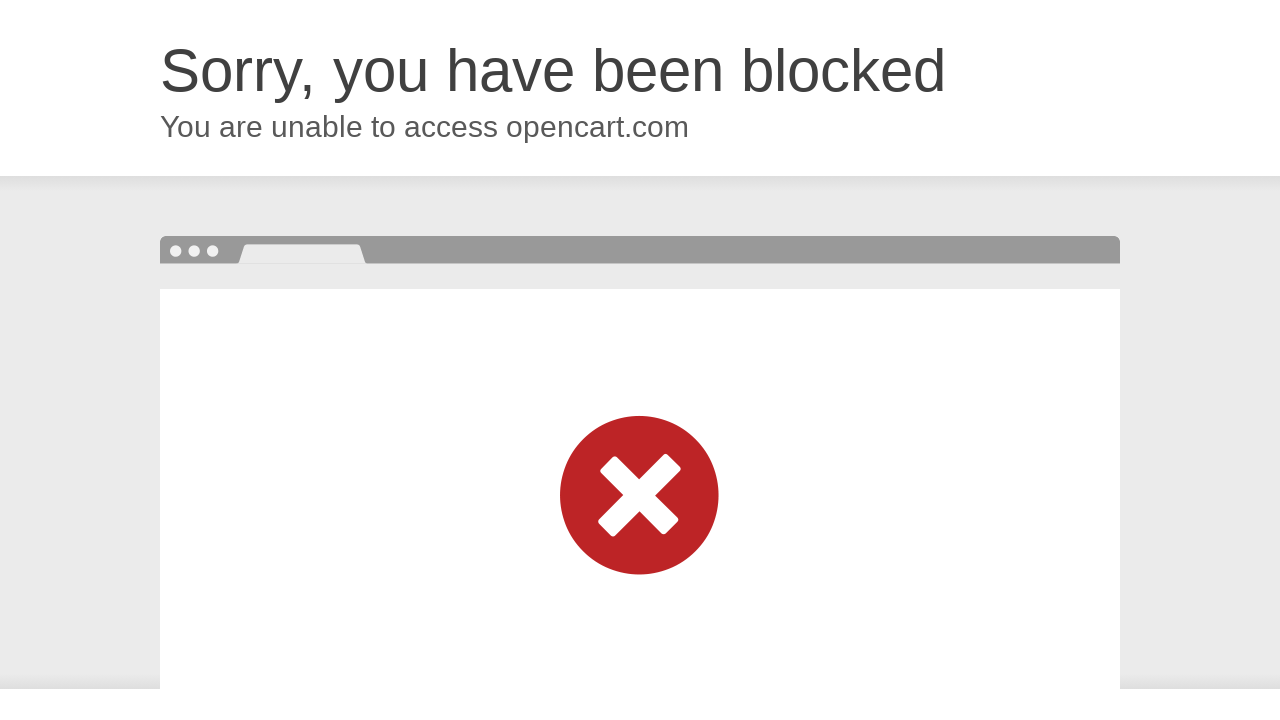

Navigated to OrangeHRM demo site
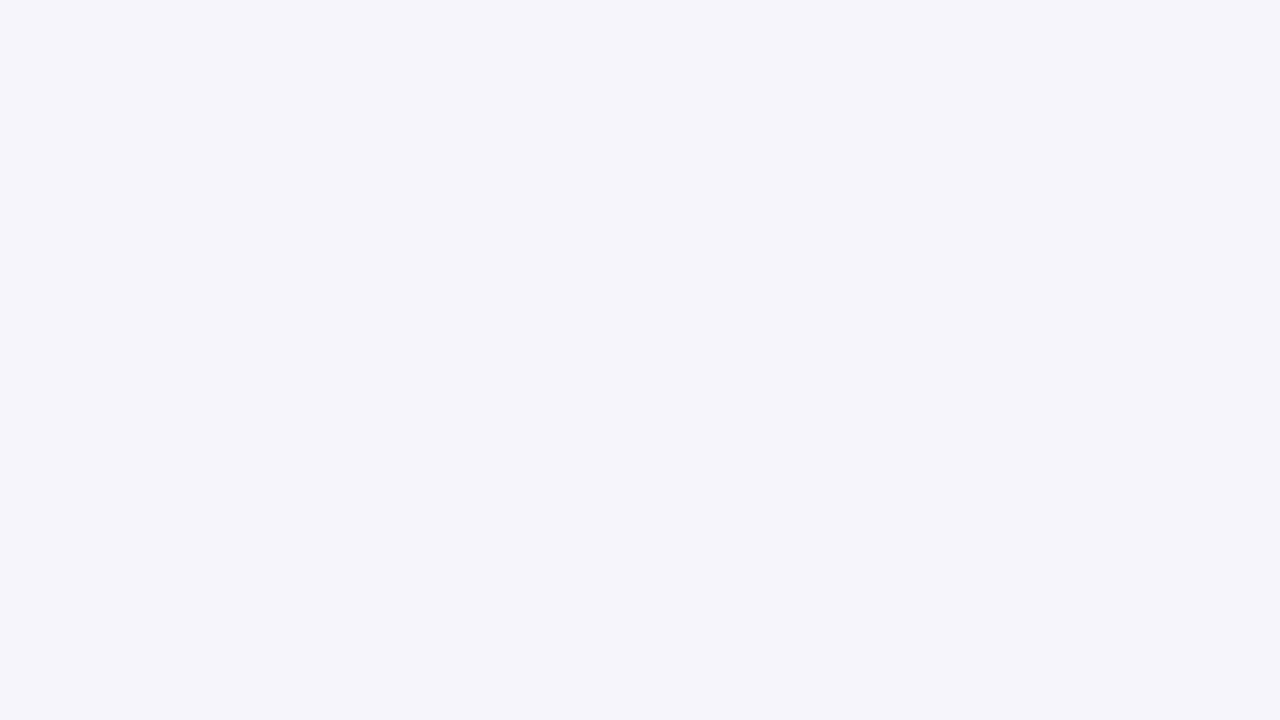

Used browser back button to return to previous page
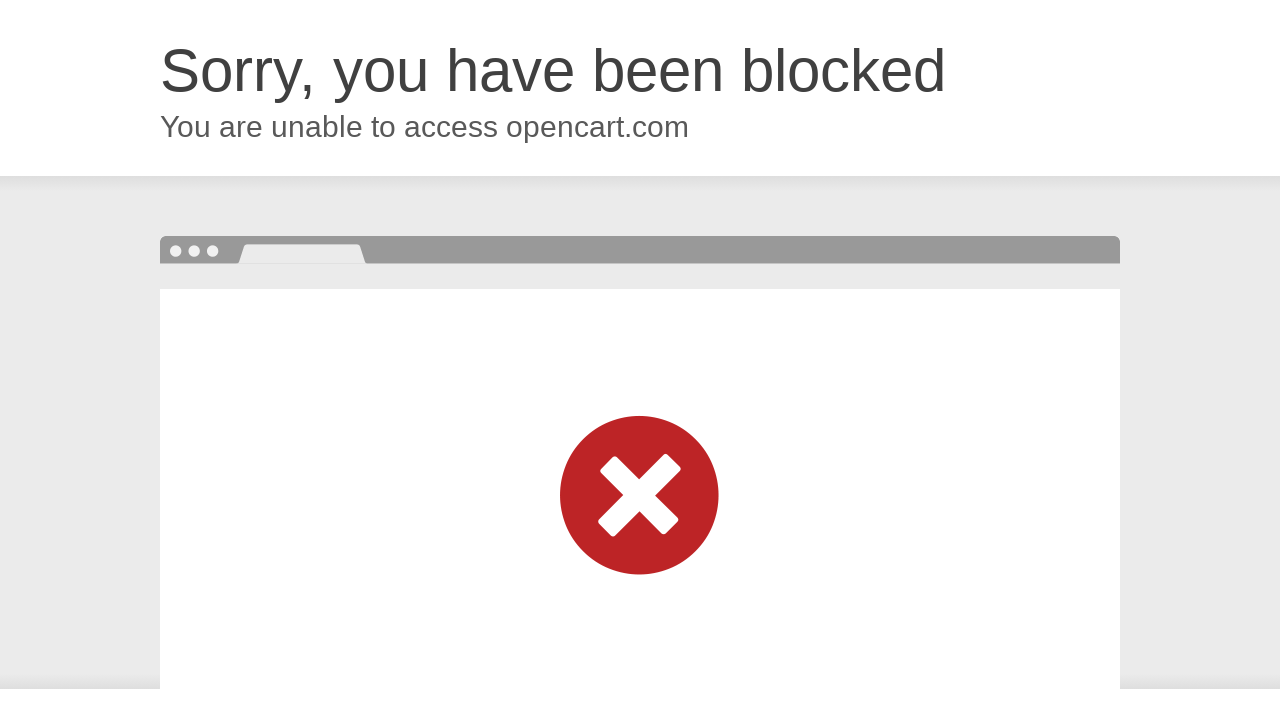

Verified successful navigation back to OpenCart demo site
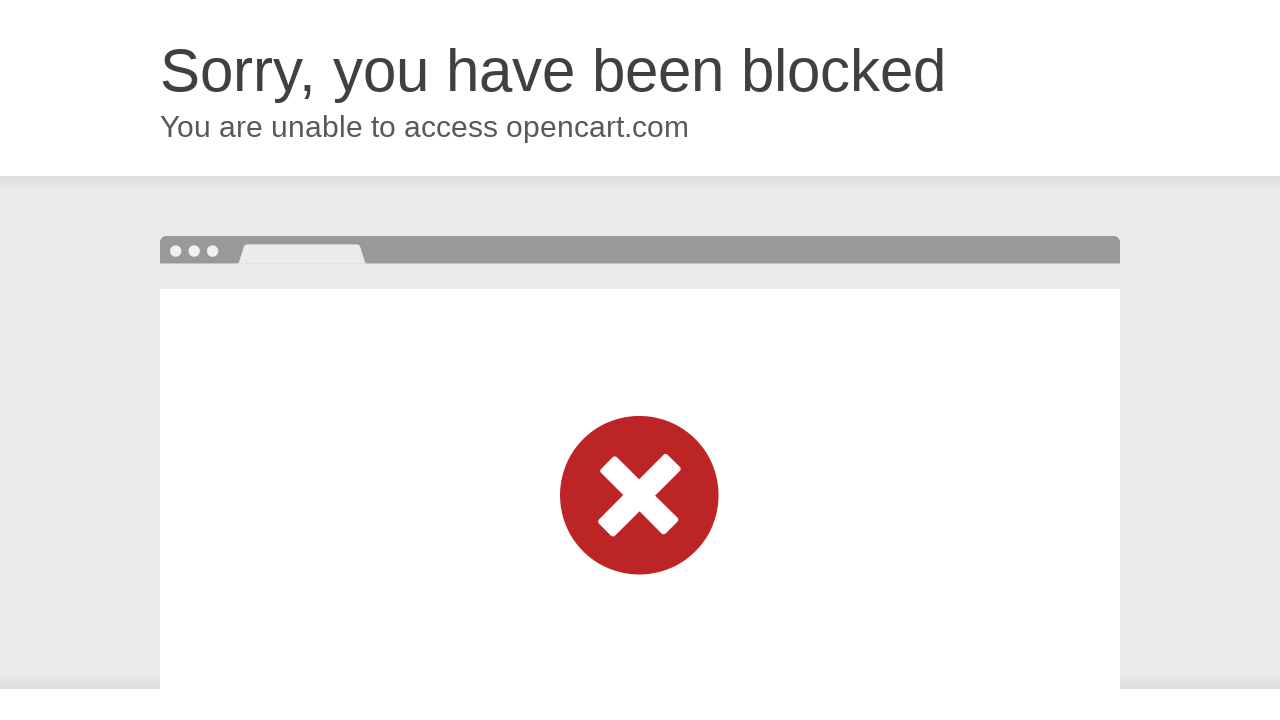

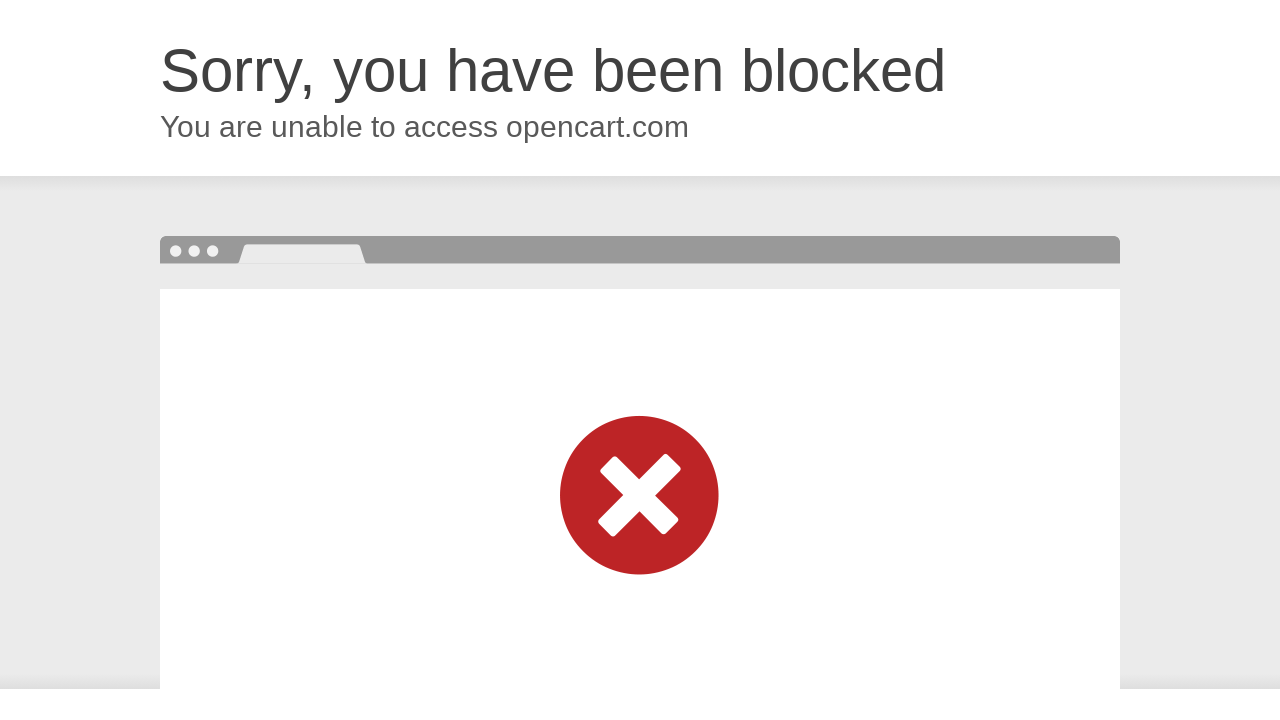